Navigates to NextBaseCRM login page and verifies that the "Log In" button is present with the correct text value

Starting URL: https://login1.nextbasecrm.com/

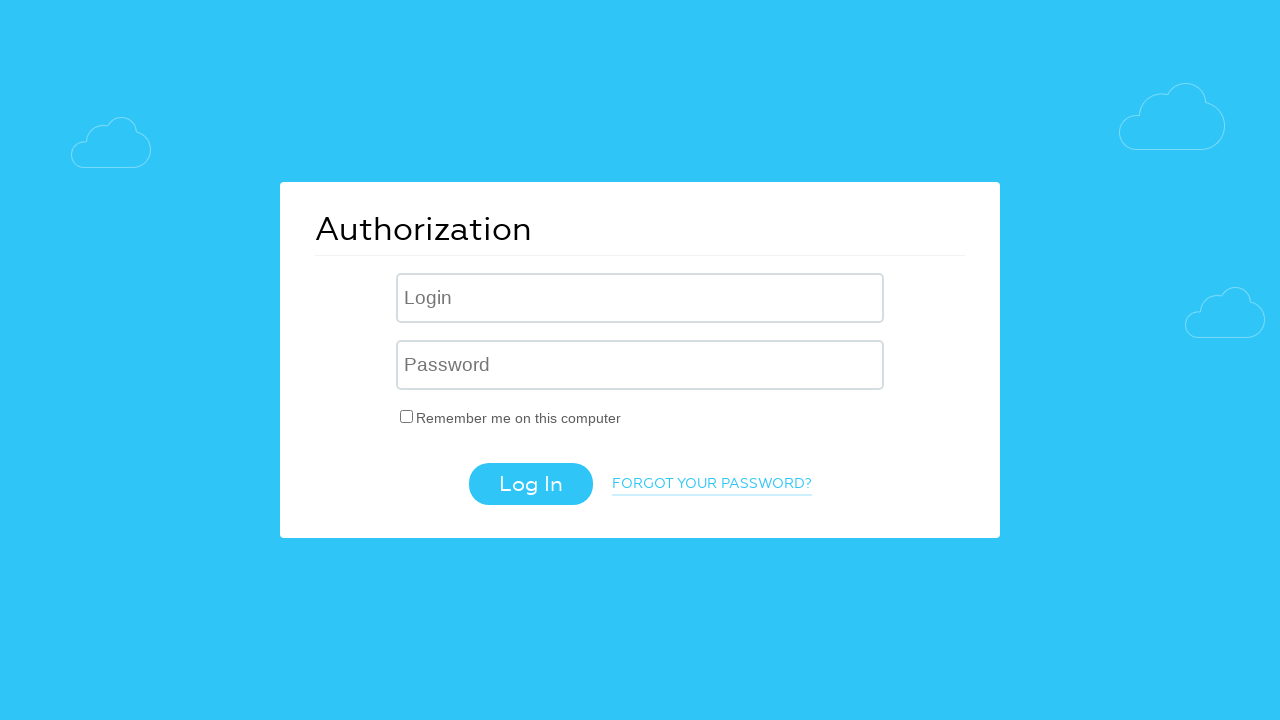

Navigated to NextBaseCRM login page
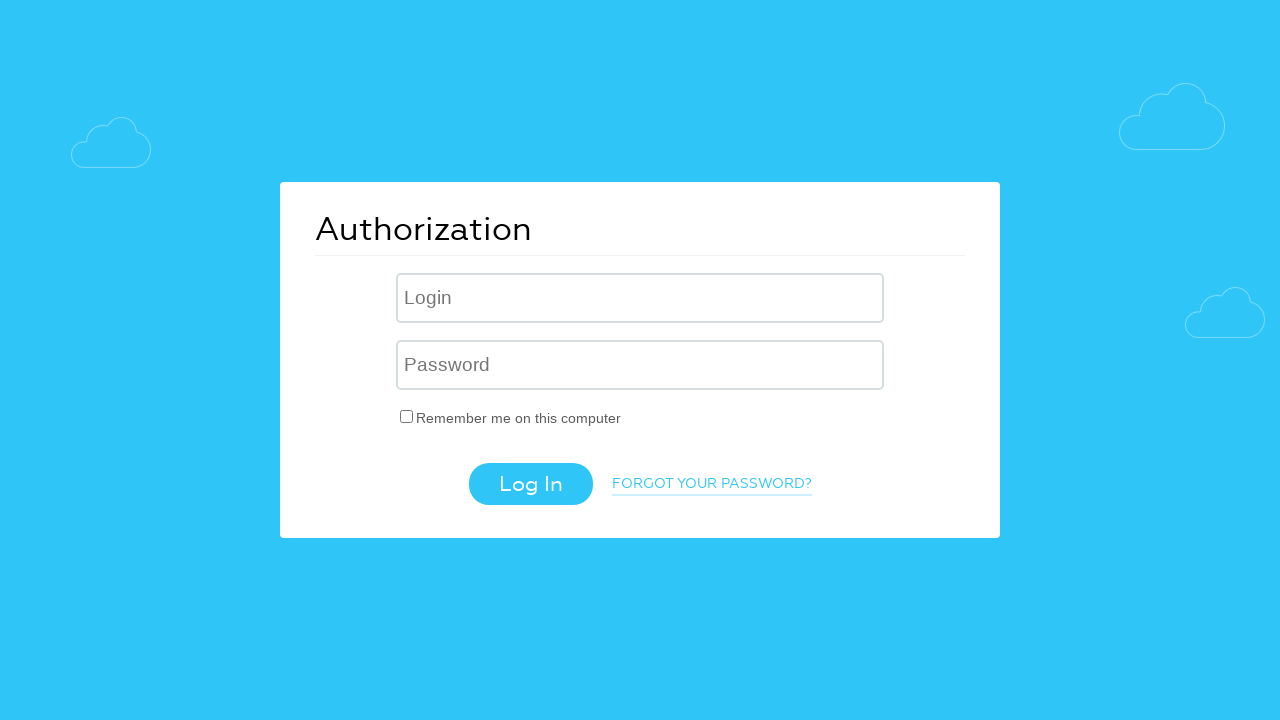

Log In button became visible
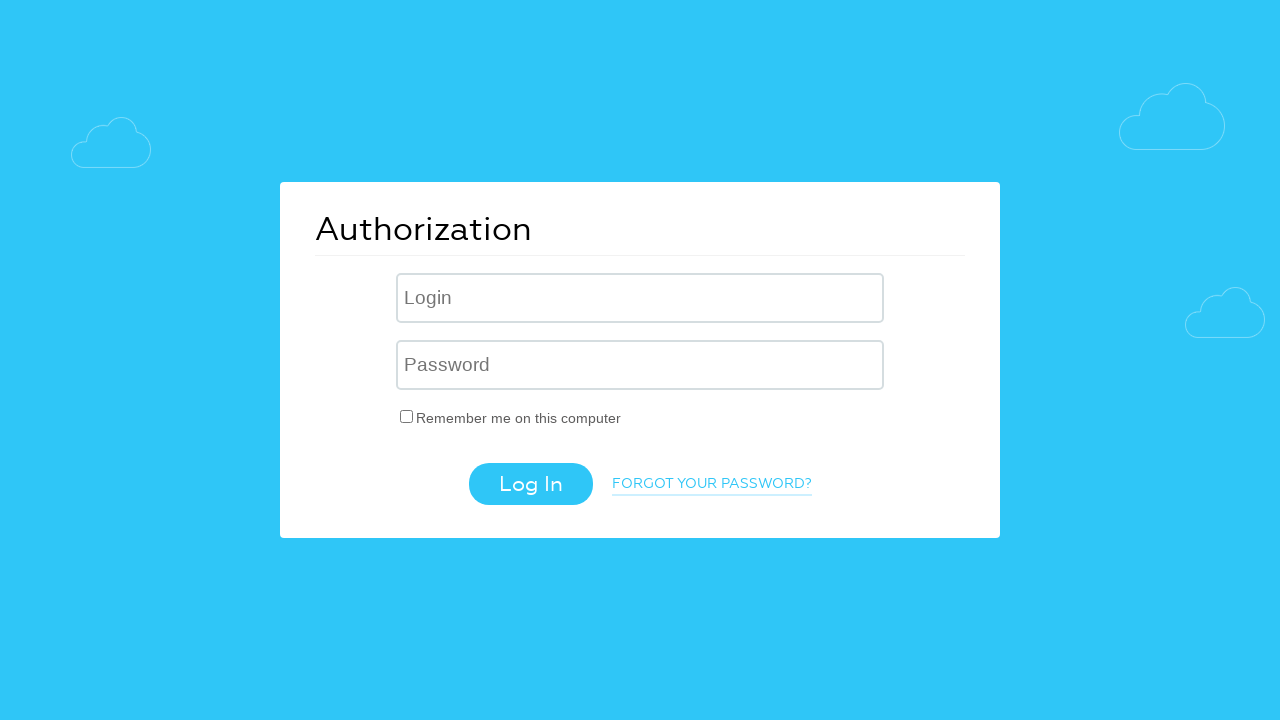

Retrieved 'value' attribute from Log In button
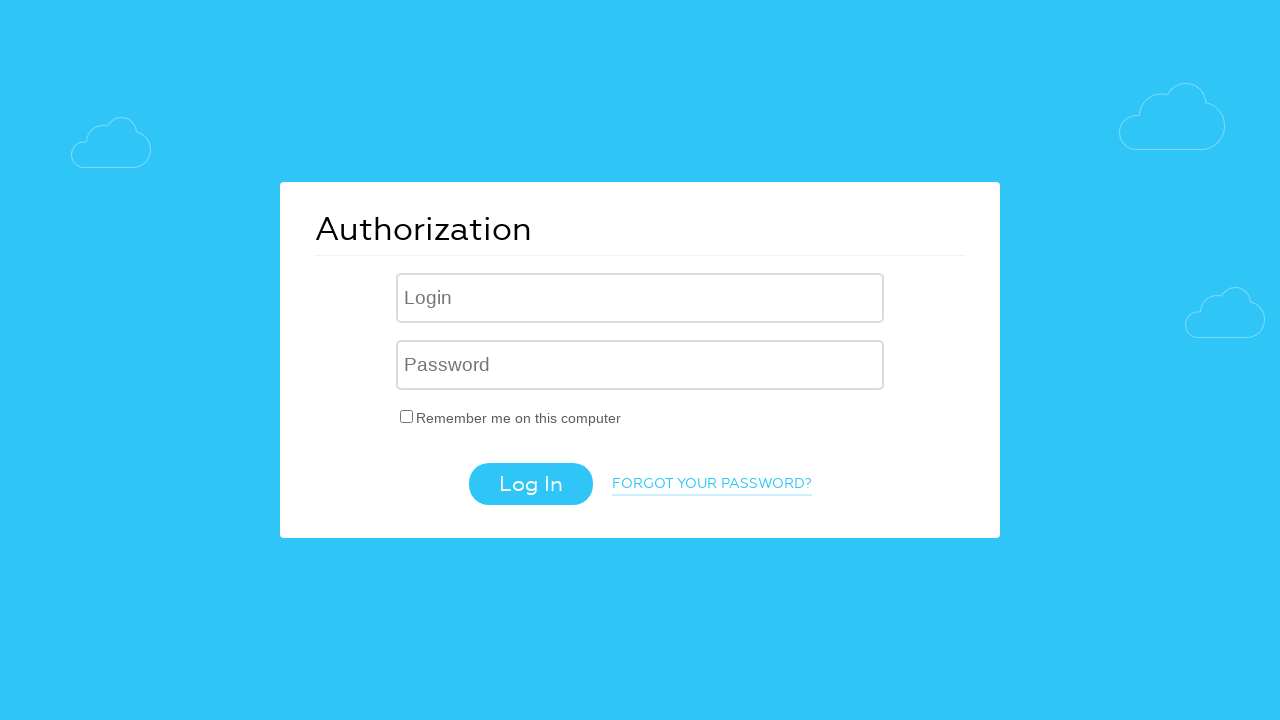

Verified Log In button has correct text value 'Log In'
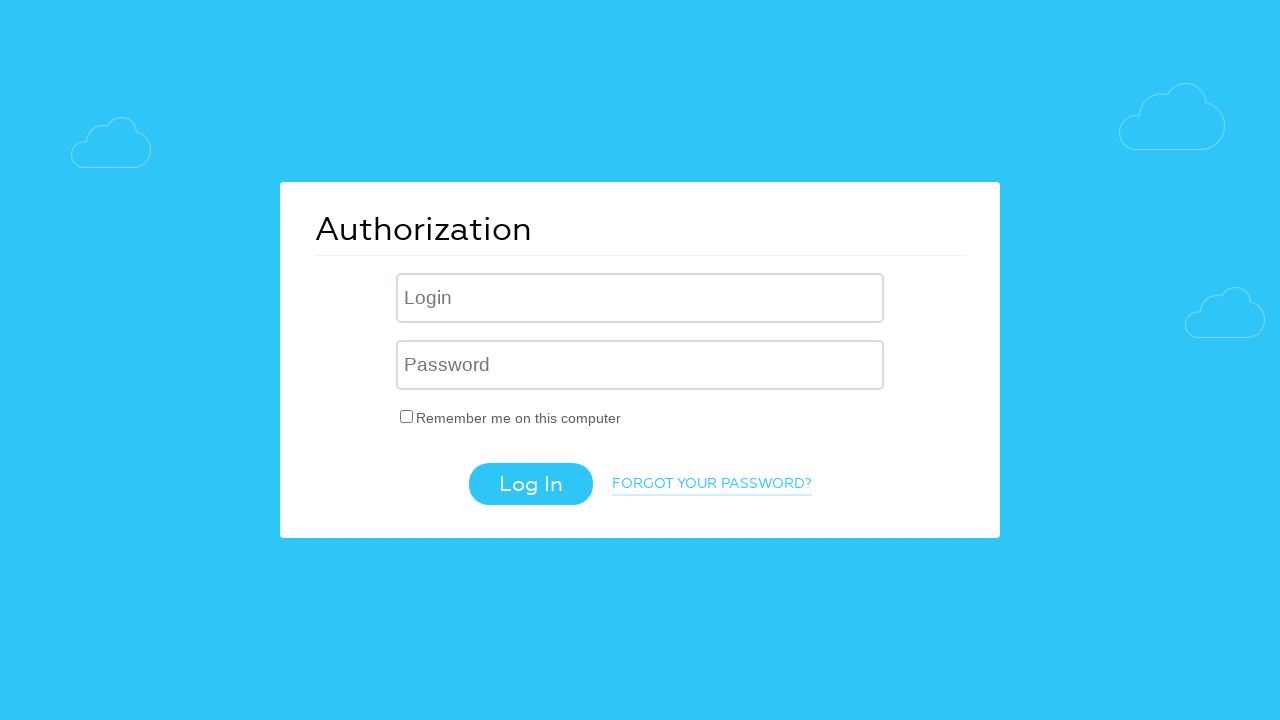

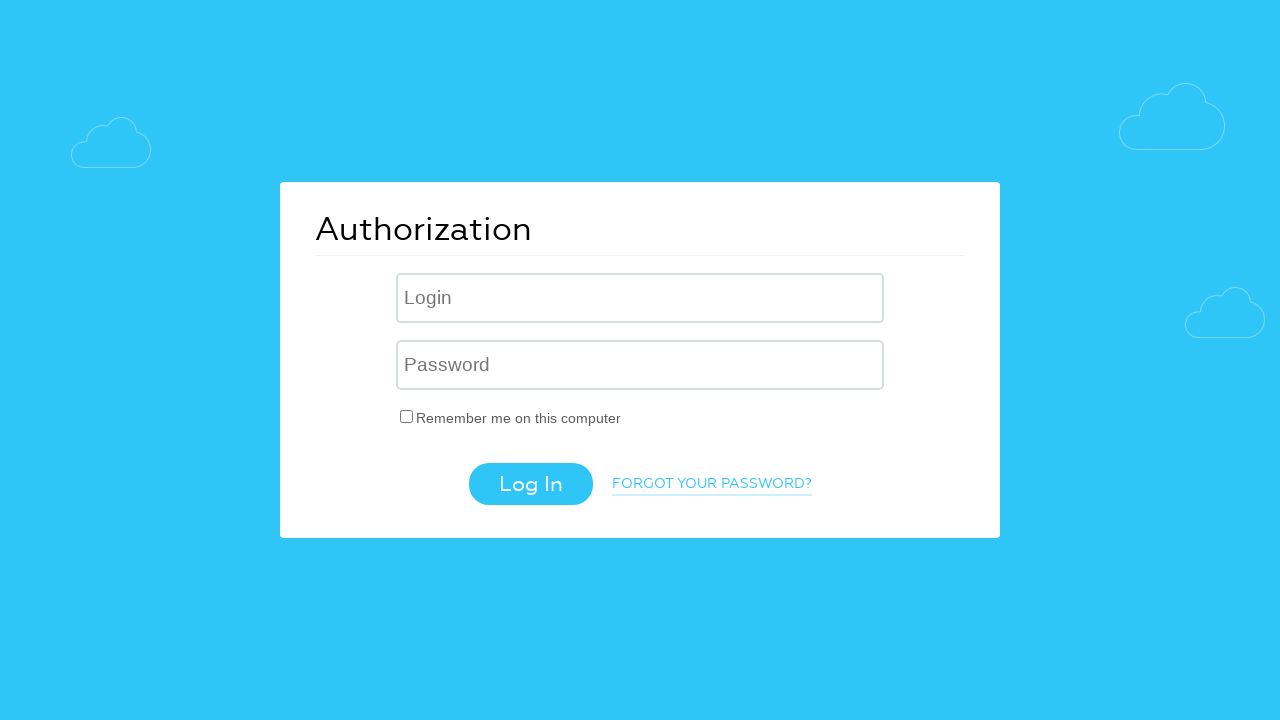